Tests file download functionality by clicking on a file link to download it from the download page

Starting URL: https://the-internet.herokuapp.com/download

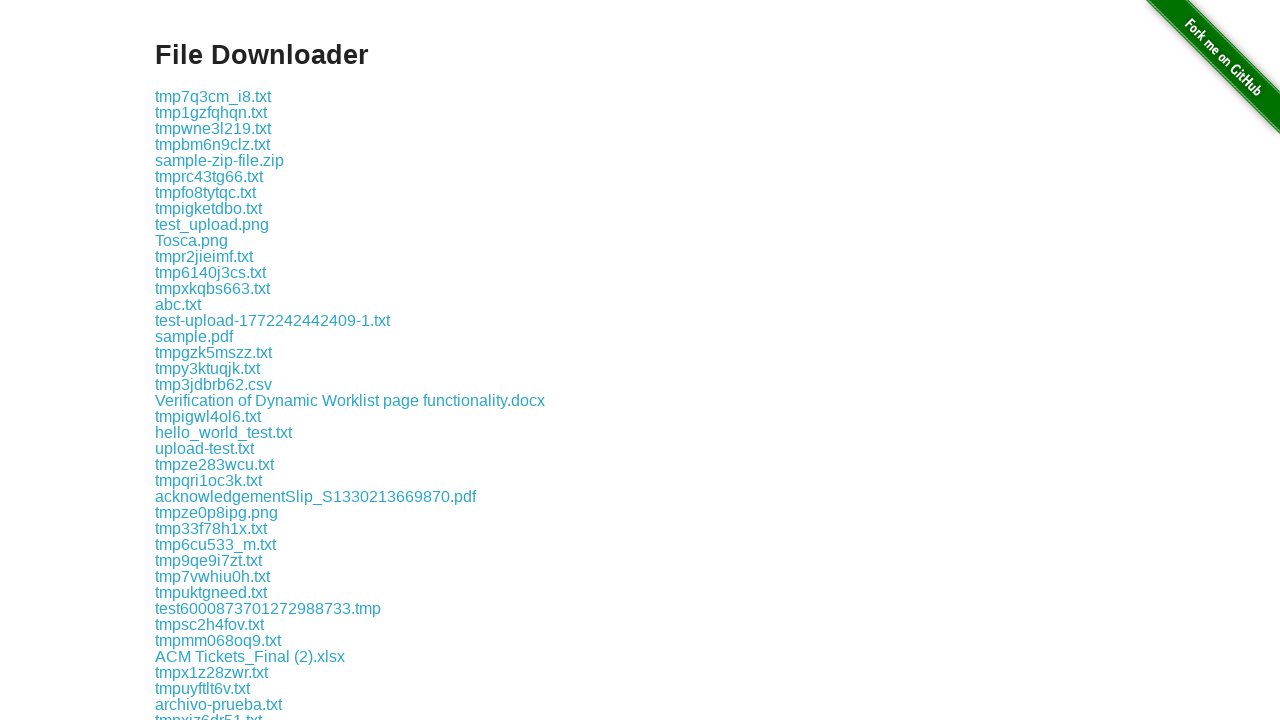

Clicked on .txt file link to download it at (213, 96) on a:has-text('.txt')
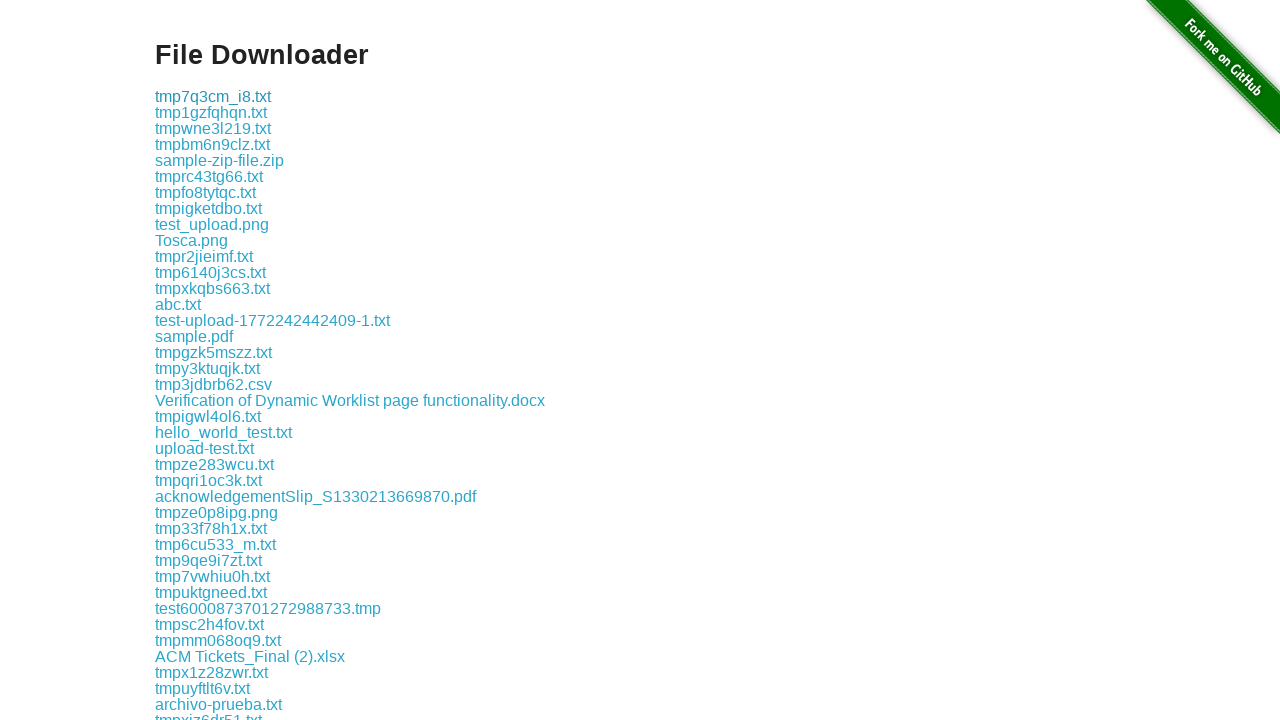

Waited for download to complete
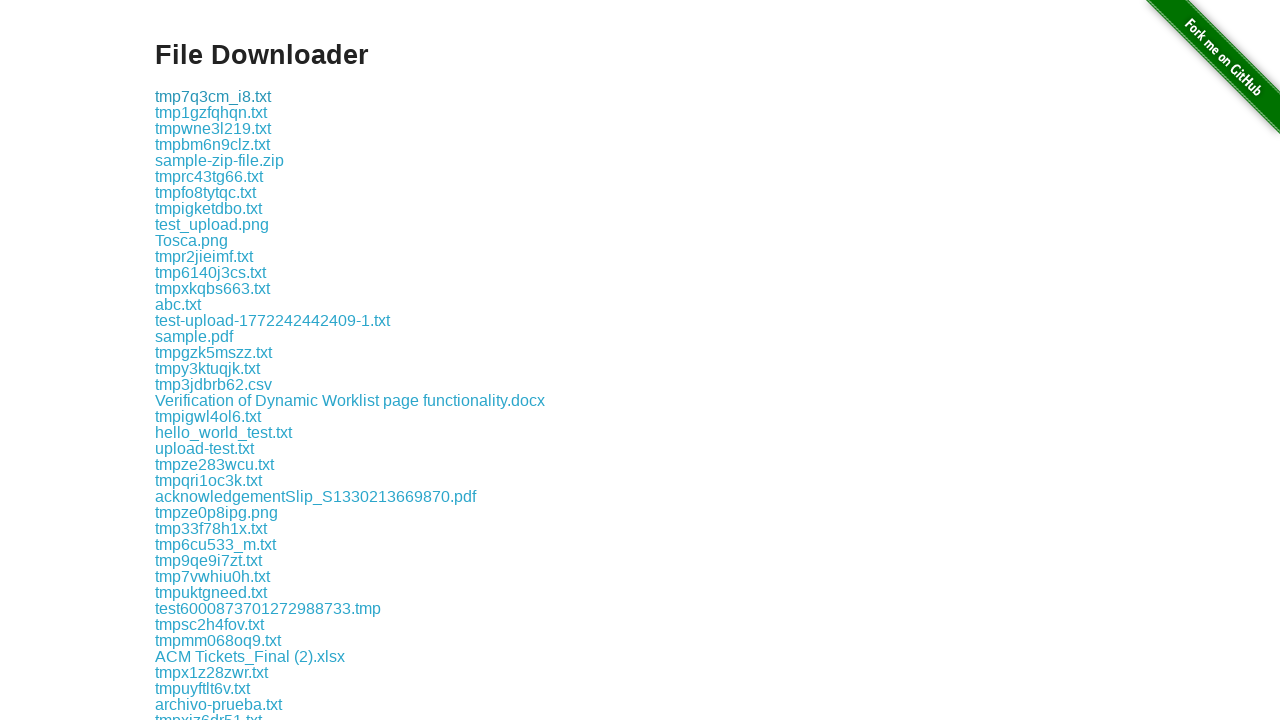

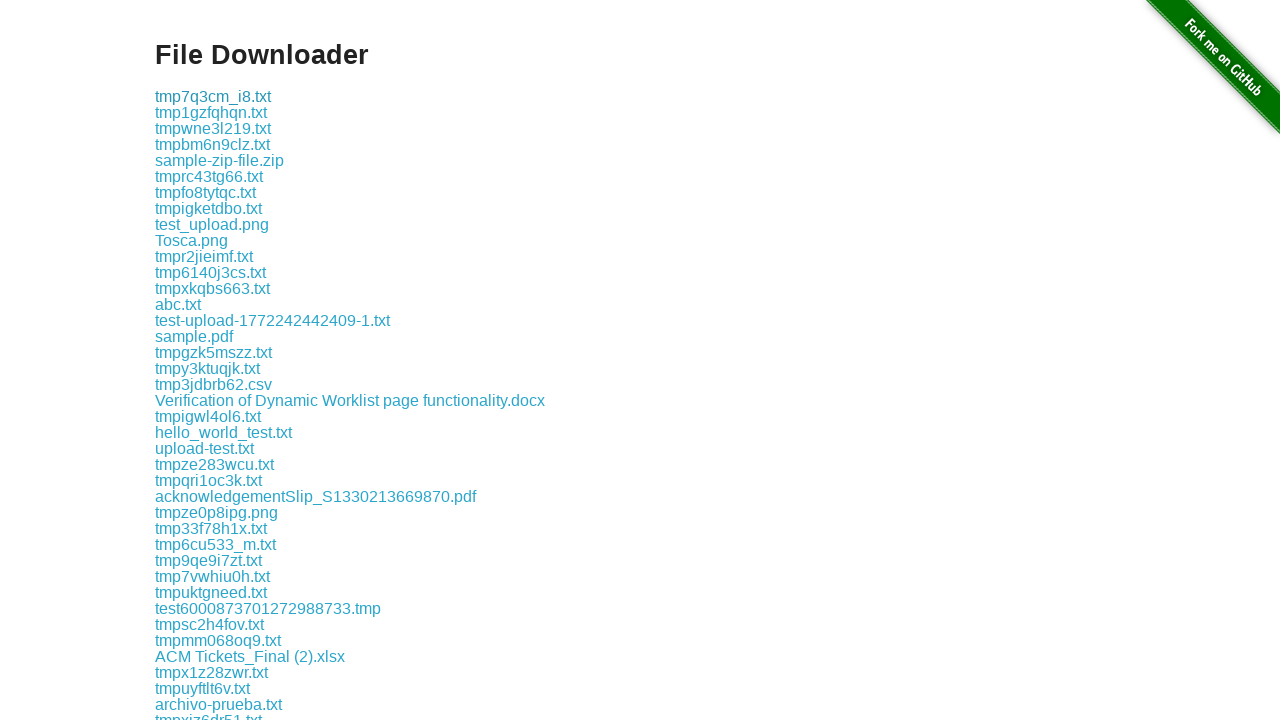